Tests right-click and double-click actions to reveal context menus

Starting URL: https://bonigarcia.dev/selenium-webdriver-java/dropdown-menu.html

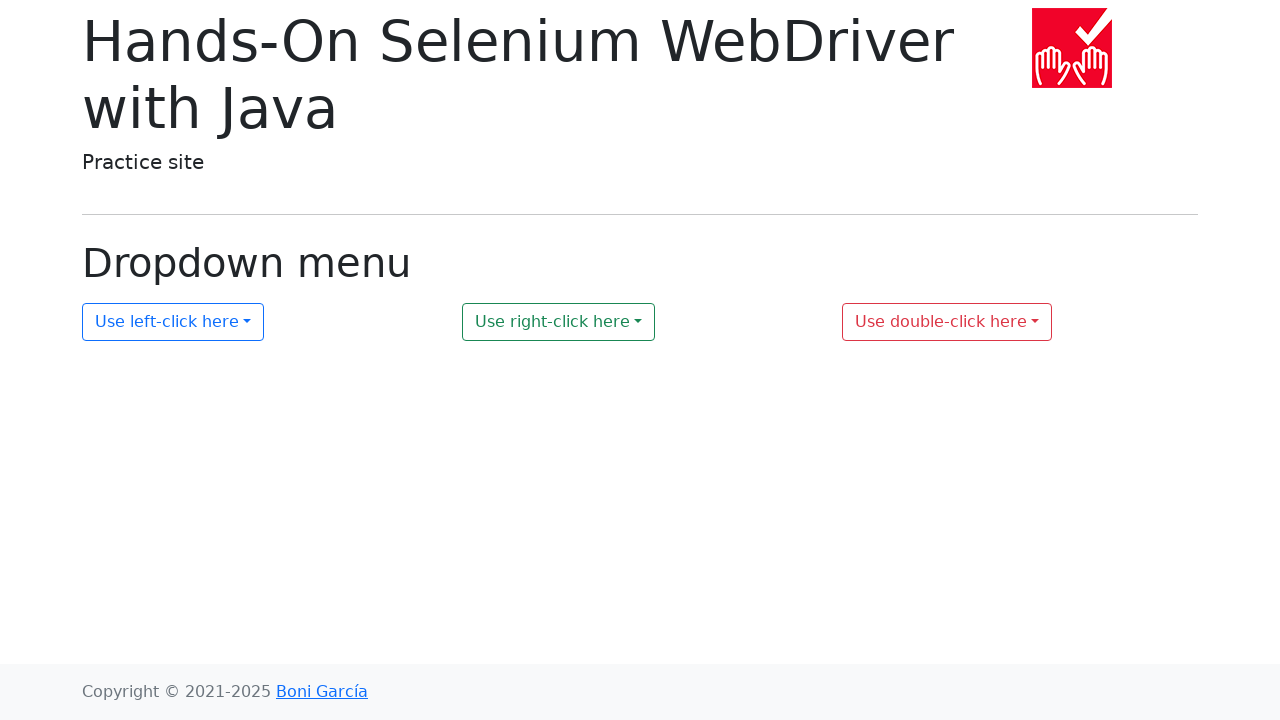

Right-clicked on dropdown element #my-dropdown-2 at (559, 322) on #my-dropdown-2
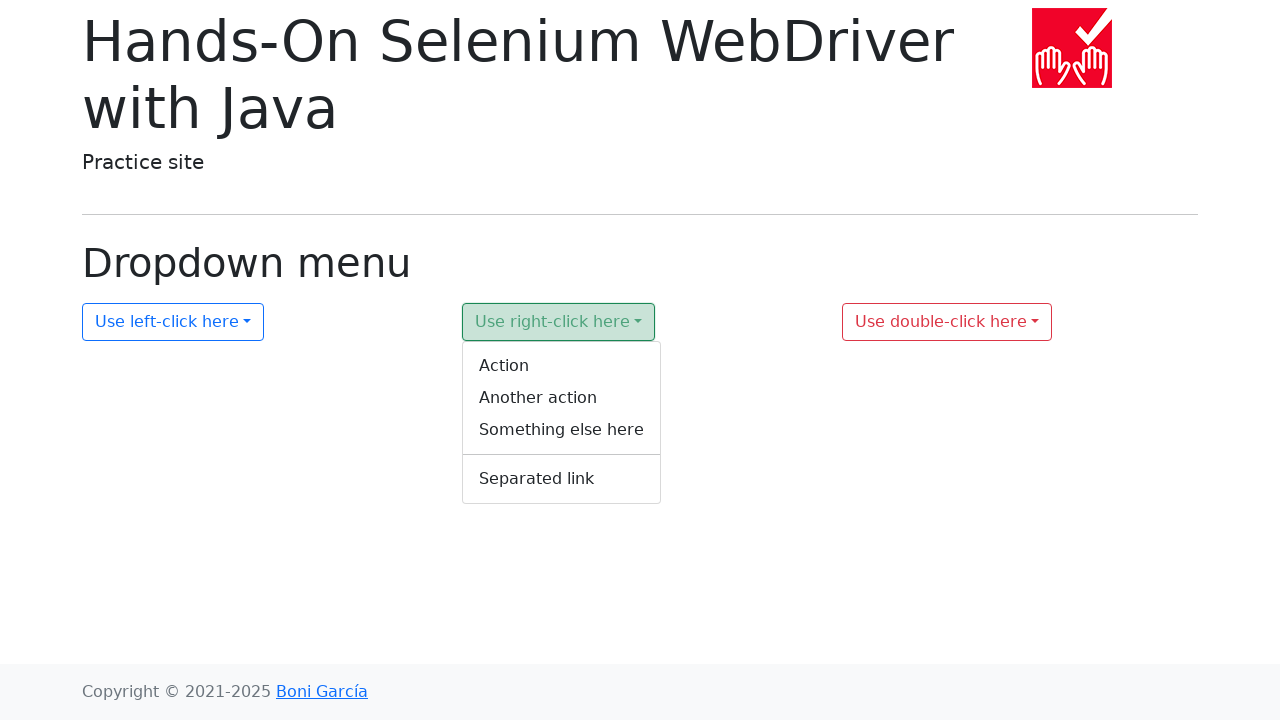

Verified that right-click context menu #context-menu-2 is visible
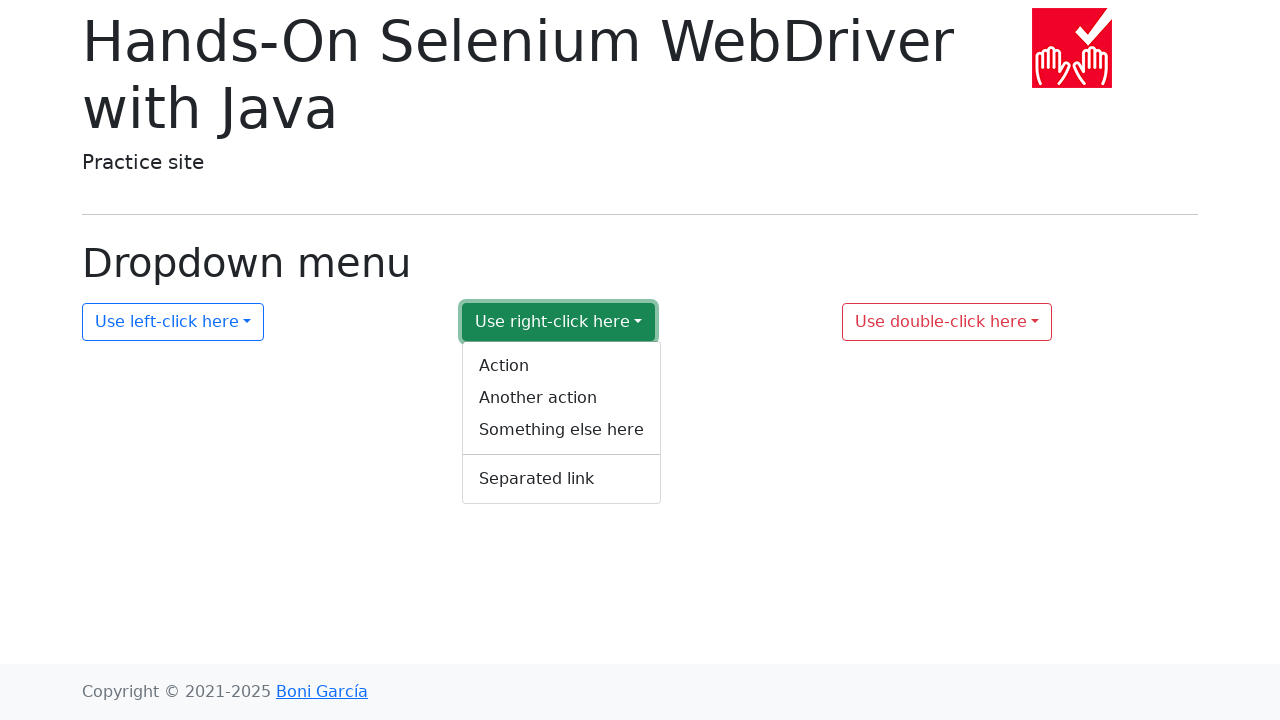

Double-clicked on dropdown element #my-dropdown-3 at (947, 322) on #my-dropdown-3
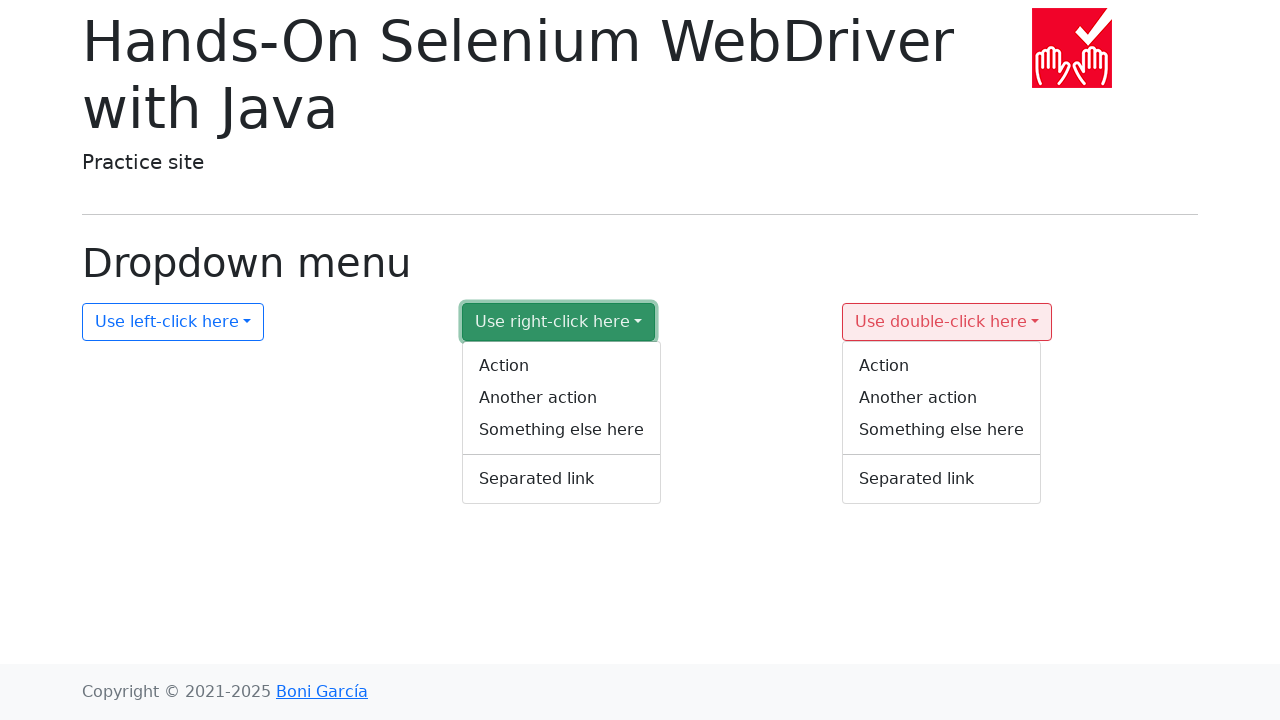

Verified that double-click context menu #context-menu-3 is visible
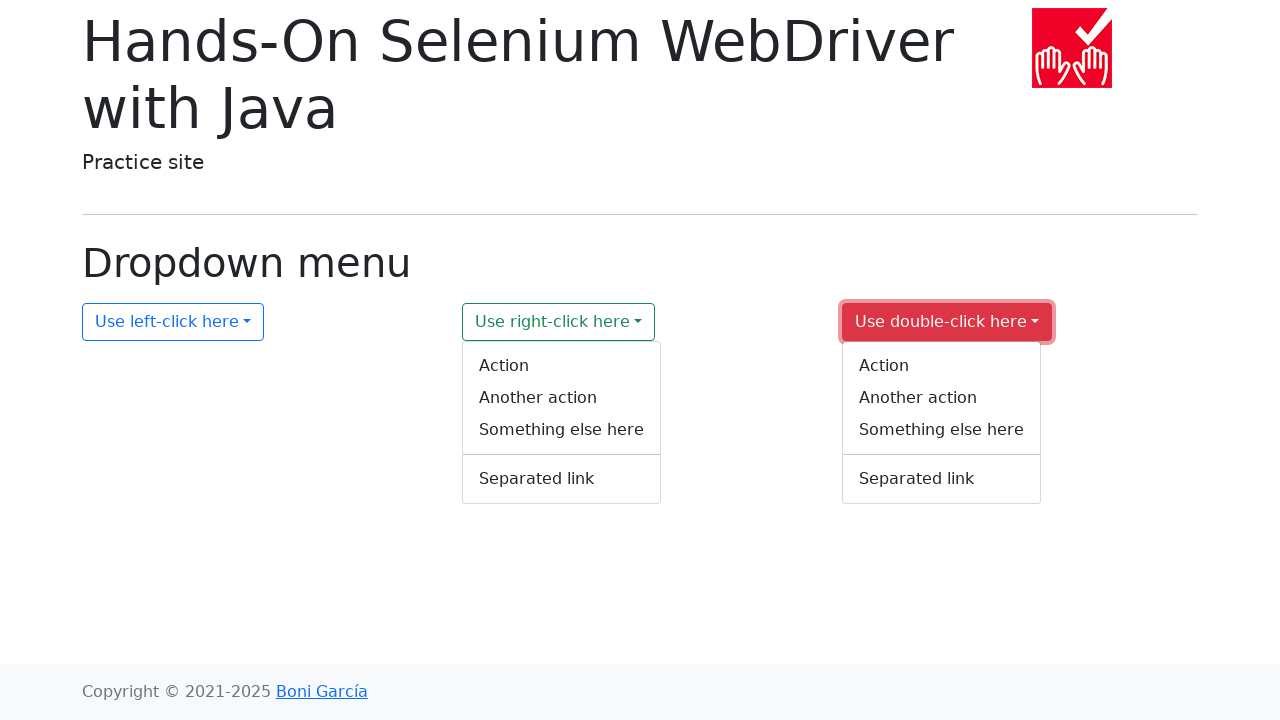

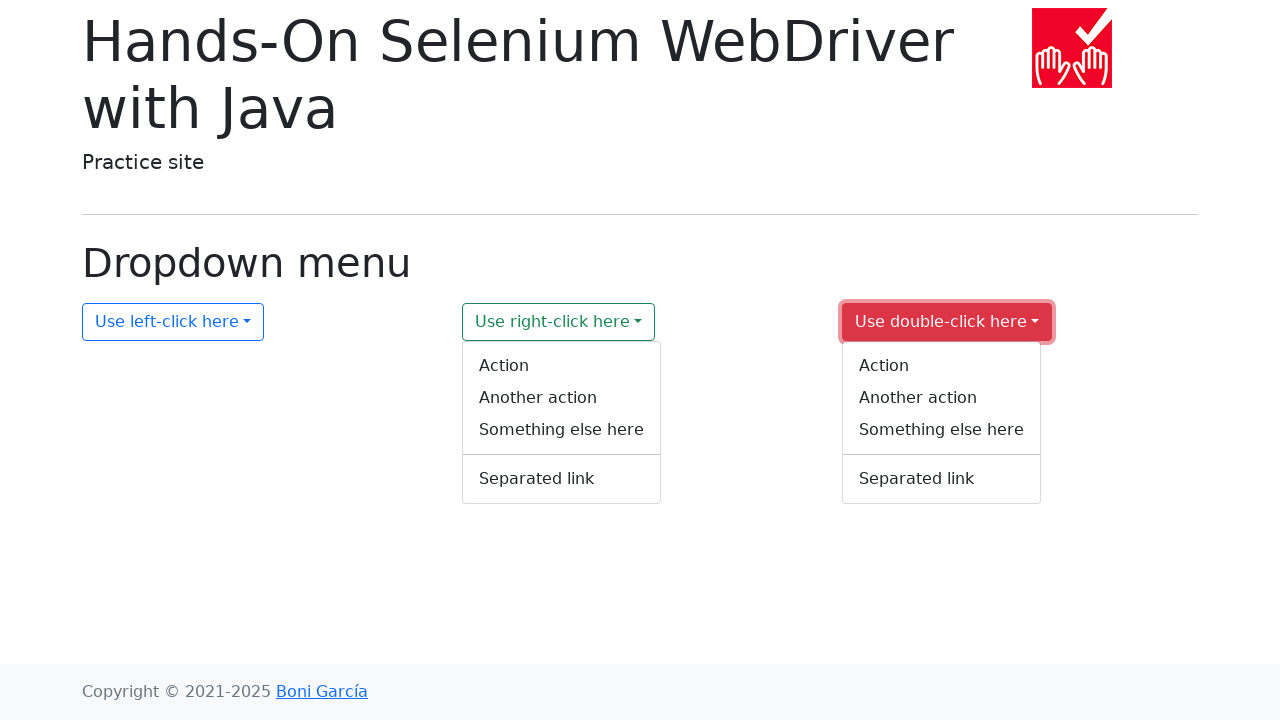